Tests Angular dropdown component by selecting different game options (Badminton, Cricket) and verifying the selection.

Starting URL: https://ej2.syncfusion.com/angular/demos/?_ga=2.262049992.437420821.1575083417-524628264.1575083417#/material/drop-down-list/data-binding

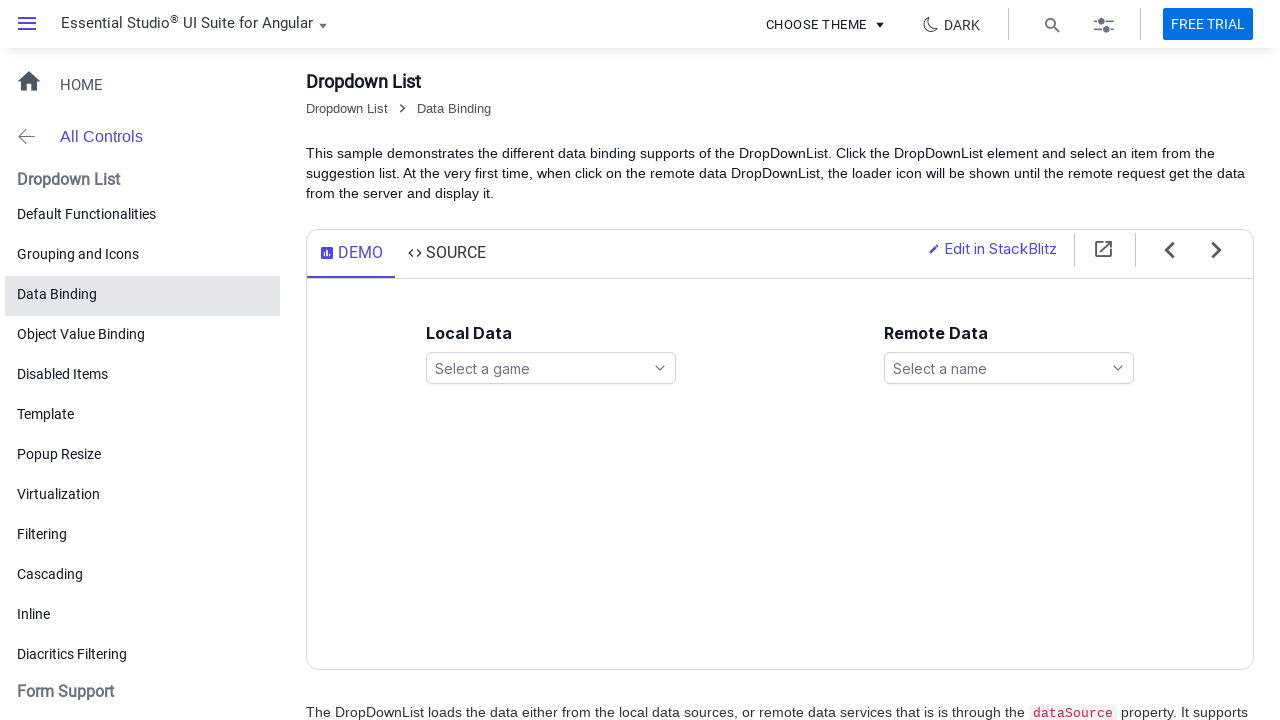

Waited for Angular dropdown component with id 'games' to load
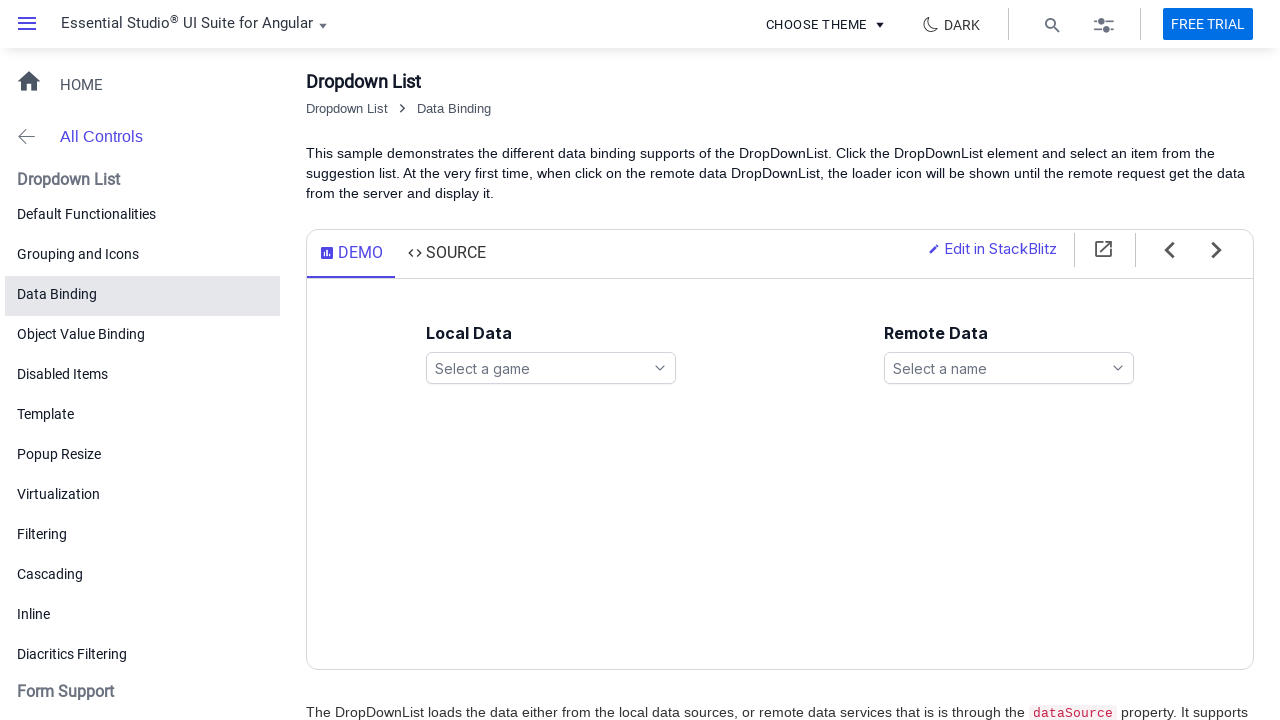

Clicked on the games dropdown to open the selection menu at (660, 368) on xpath=//ejs-dropdownlist[@id='games']//span[contains(@class,'e-search-icon')]
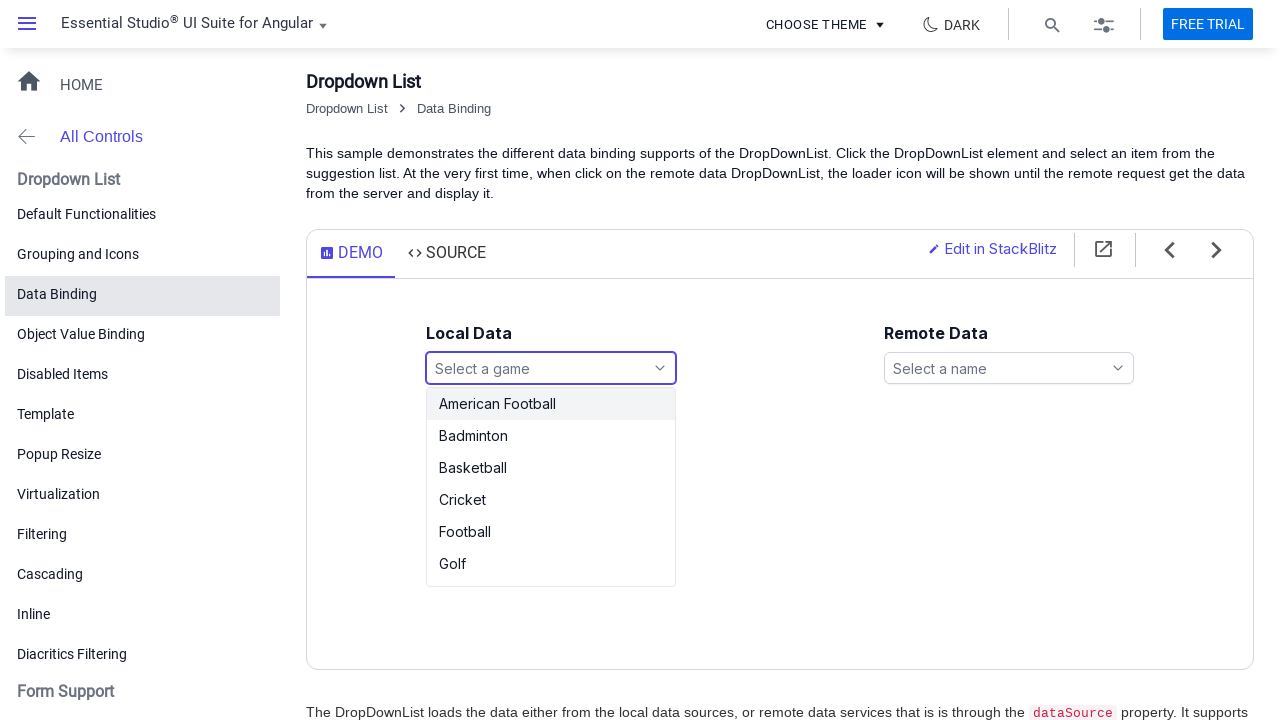

Waited for dropdown options list to appear
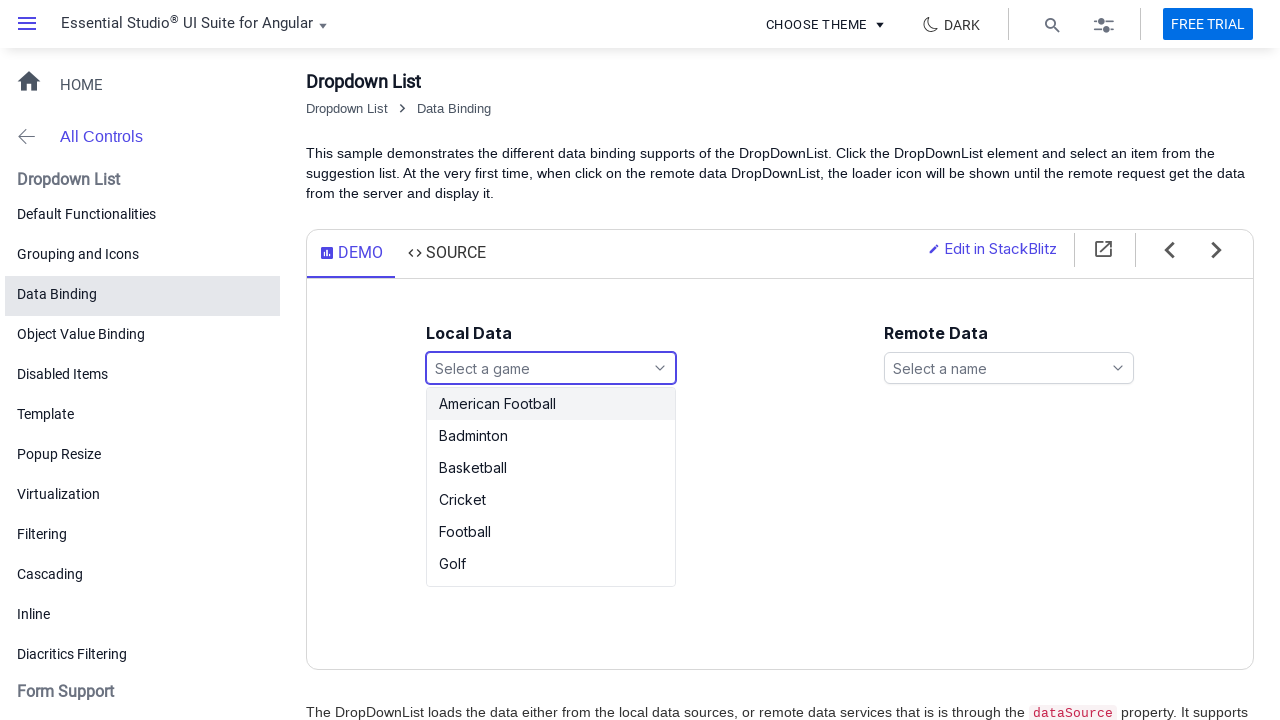

Selected 'Badminton' from the dropdown options at (551, 436) on xpath=//ul[@id='games_options']/li[text()='Badminton']
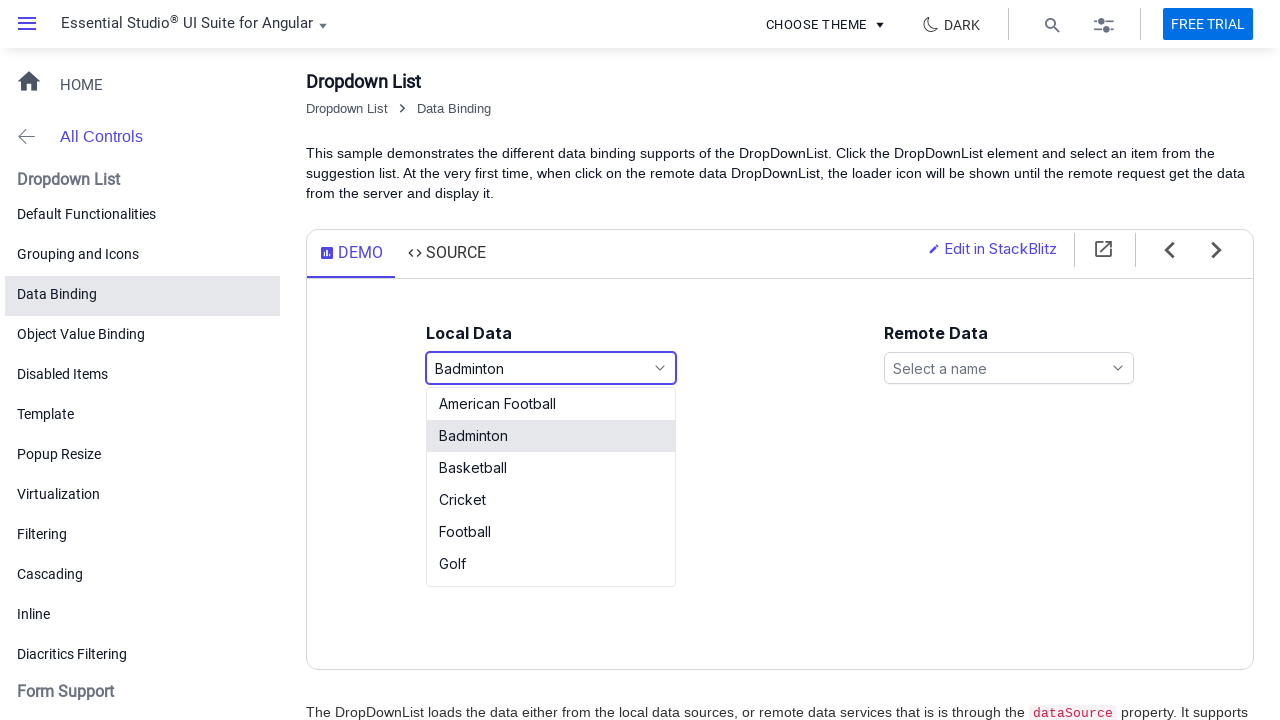

Waited 1 second for dropdown to close after selecting Badminton
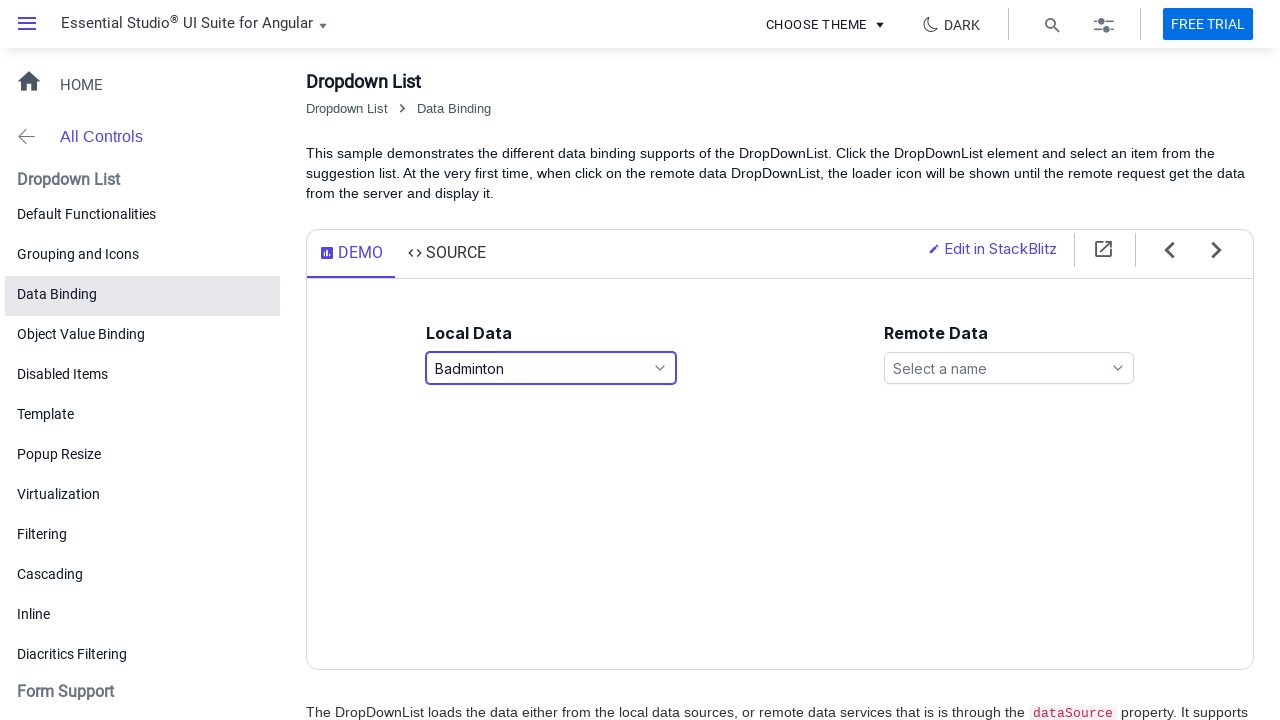

Clicked on the games dropdown again to open the selection menu at (660, 368) on xpath=//ejs-dropdownlist[@id='games']//span[contains(@class,'e-search-icon')]
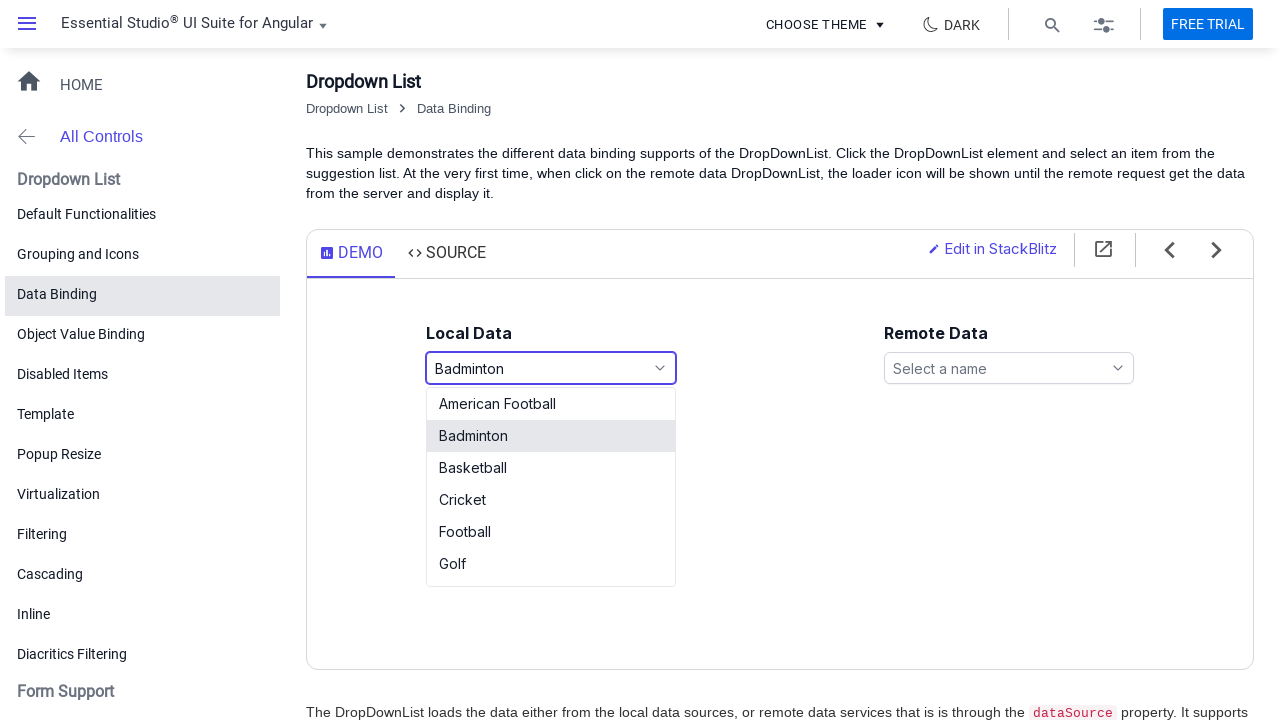

Waited for dropdown options list to appear again
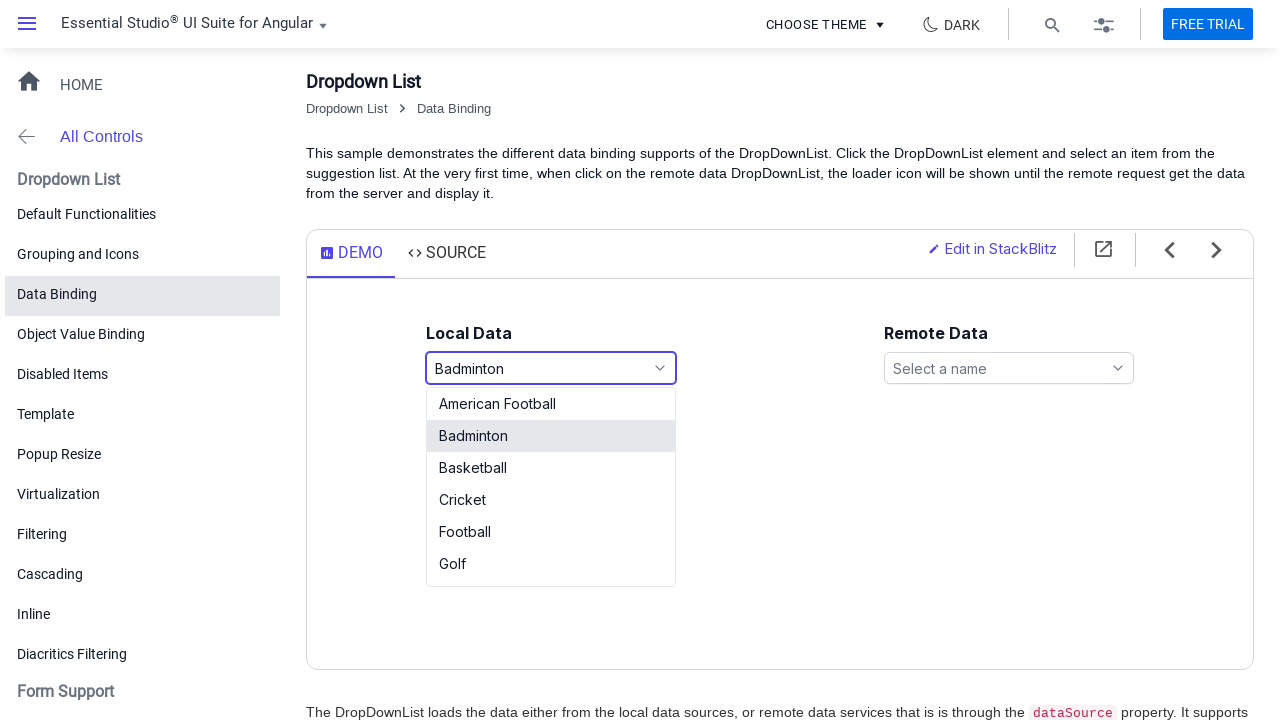

Selected 'Cricket' from the dropdown options at (551, 500) on xpath=//ul[@id='games_options']/li[text()='Cricket']
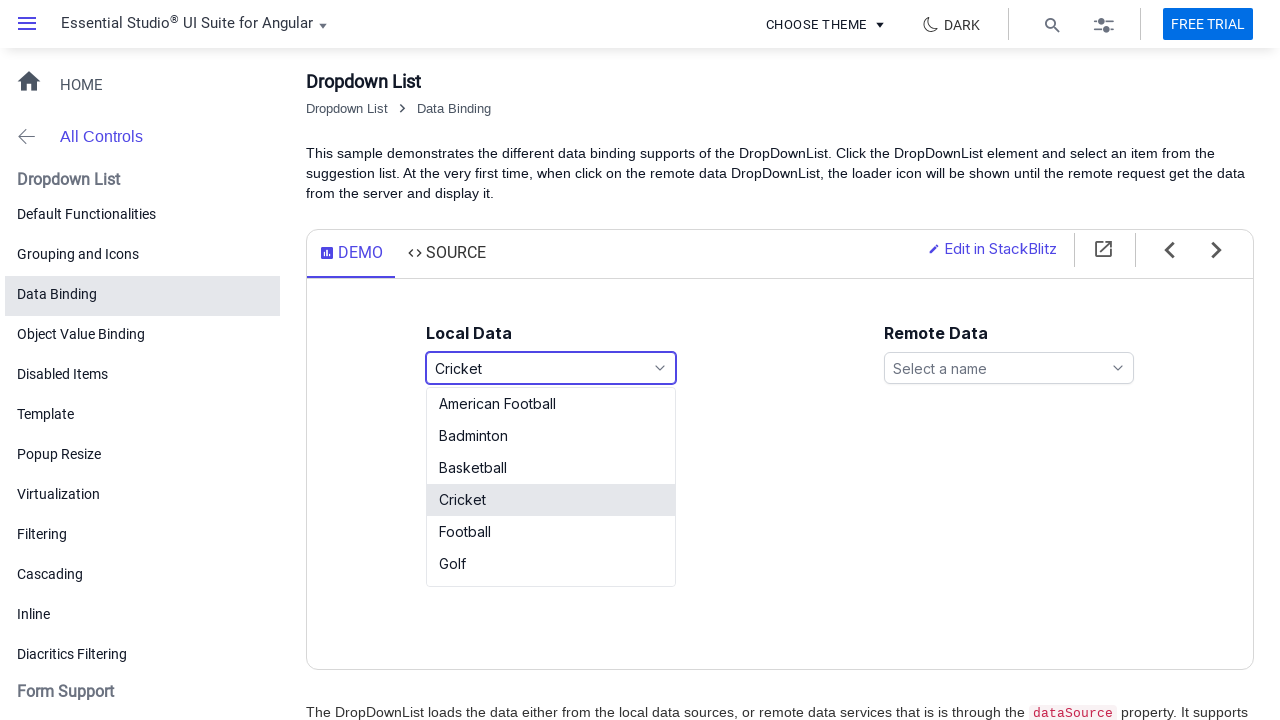

Waited 1 second for dropdown to close after selecting Cricket
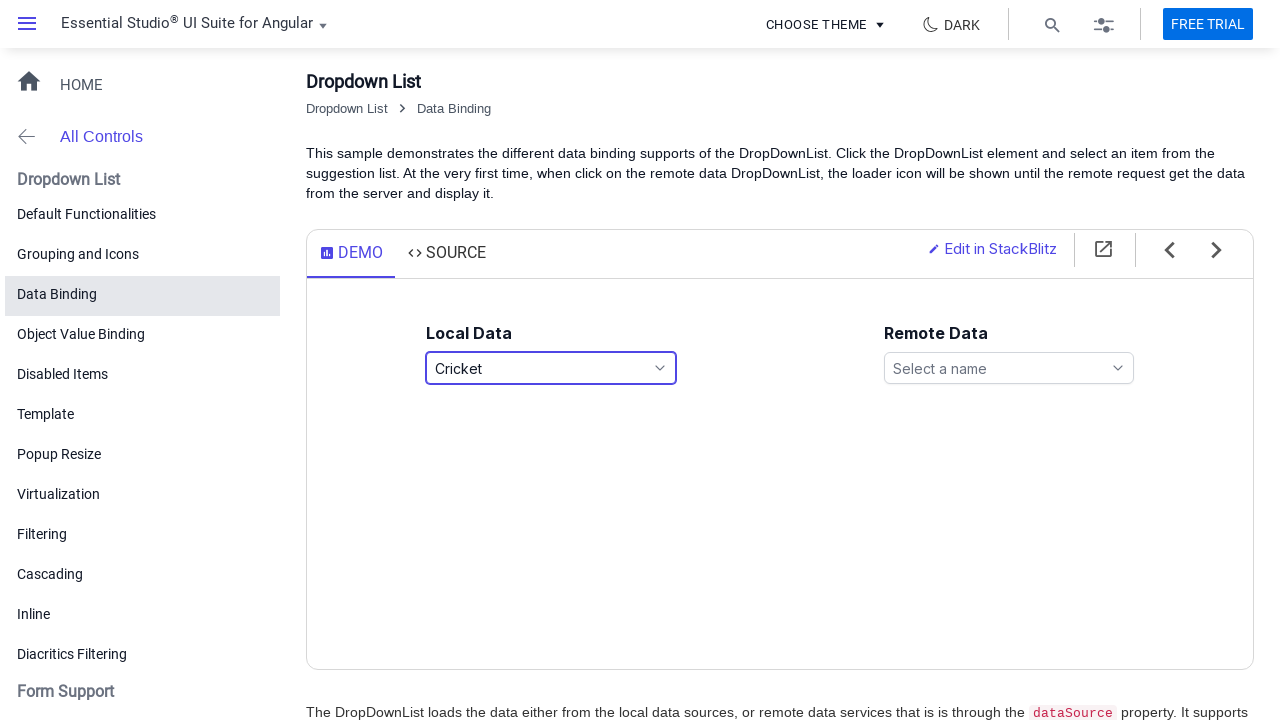

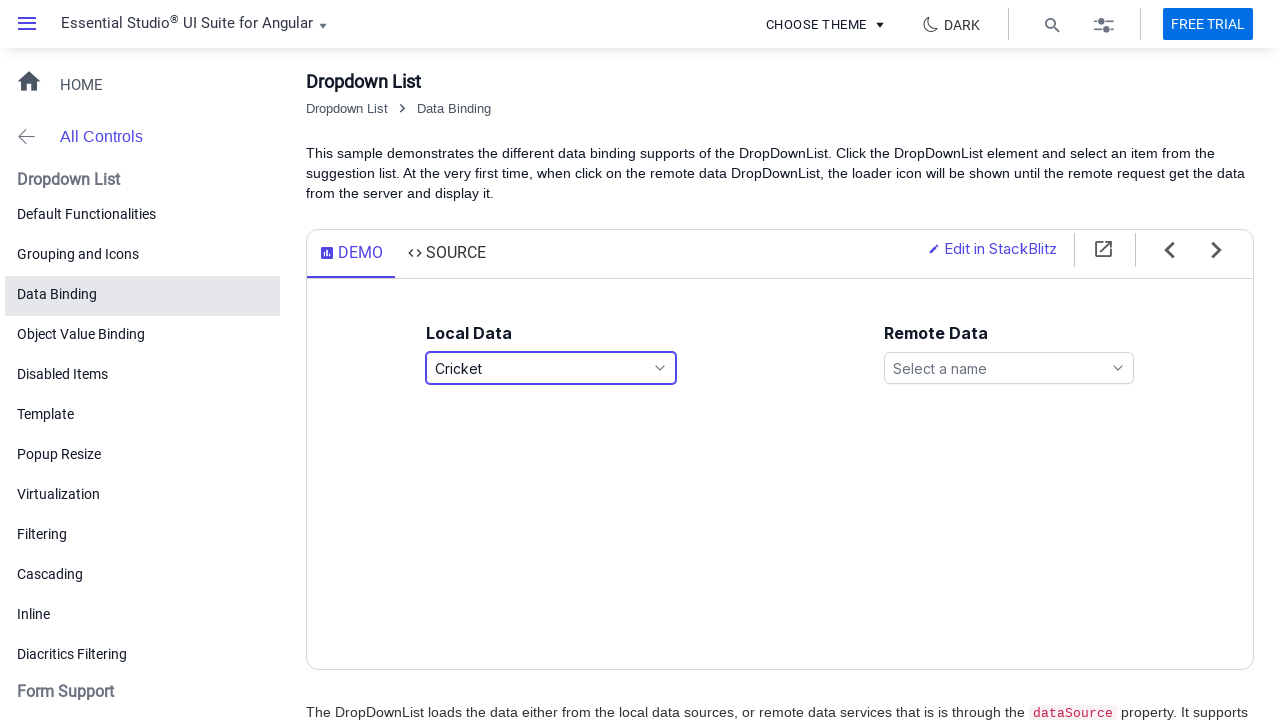